Tests JavaScript confirm alert handling by clicking a button that triggers an alert and accepting the alert dialog.

Starting URL: https://demoqa.com/alerts

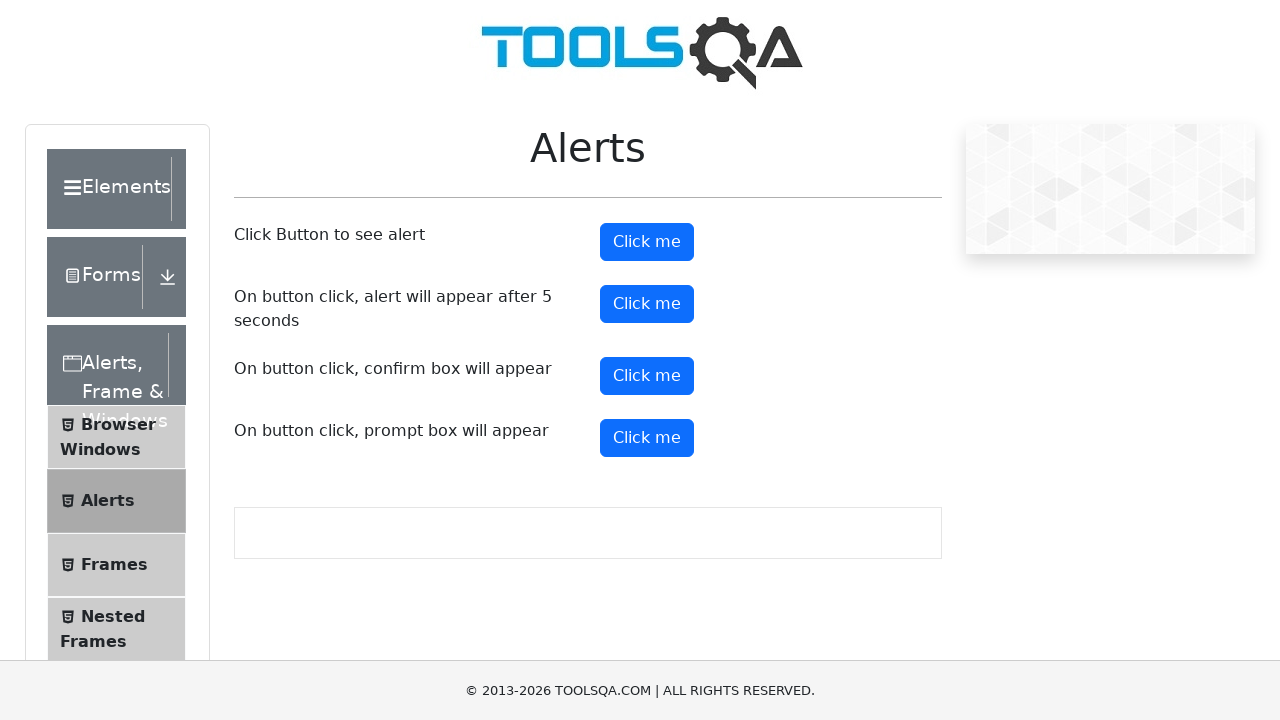

Set up dialog handler to accept confirm alerts
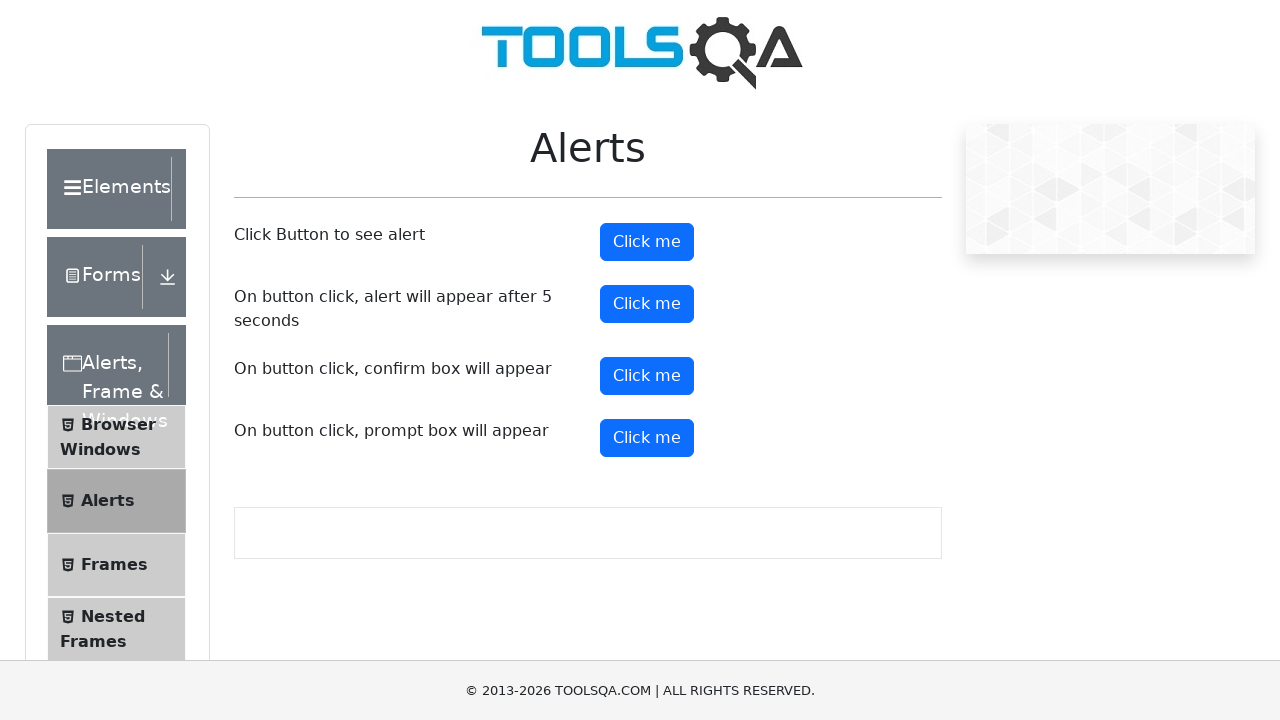

Clicked the confirm button to trigger the JavaScript alert at (647, 376) on button#confirmButton
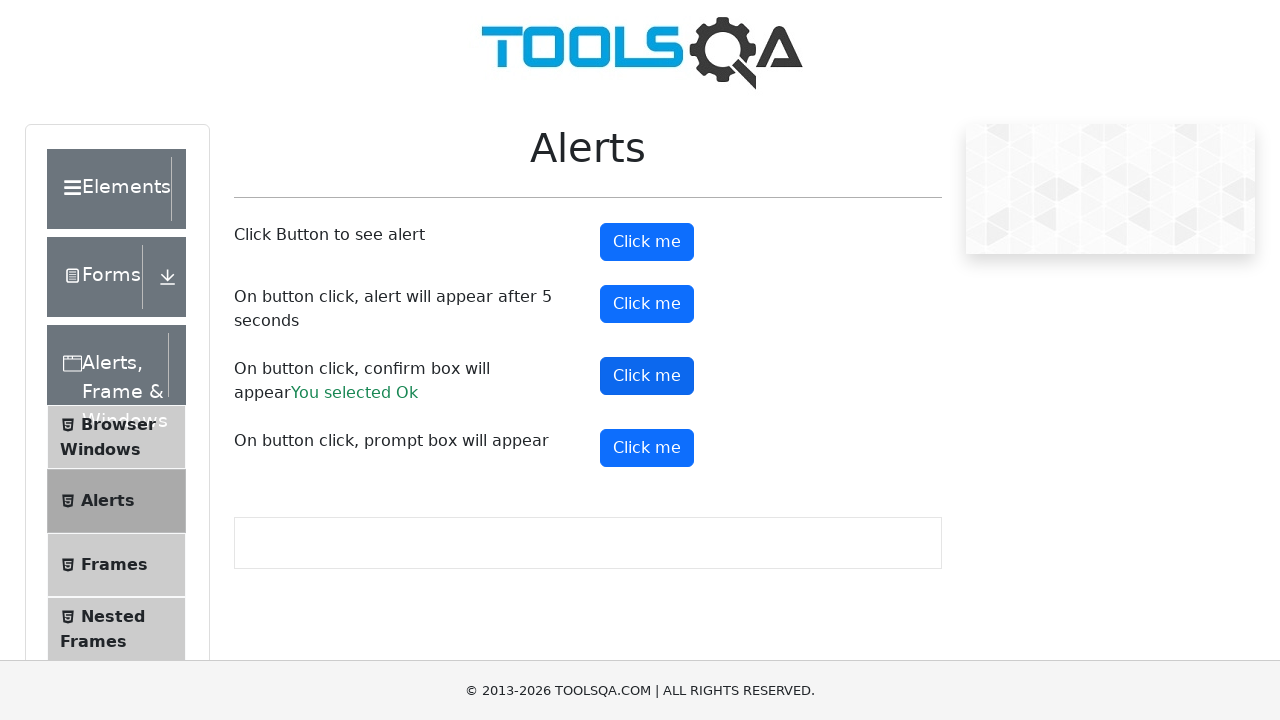

Waited for alert dialog to be processed
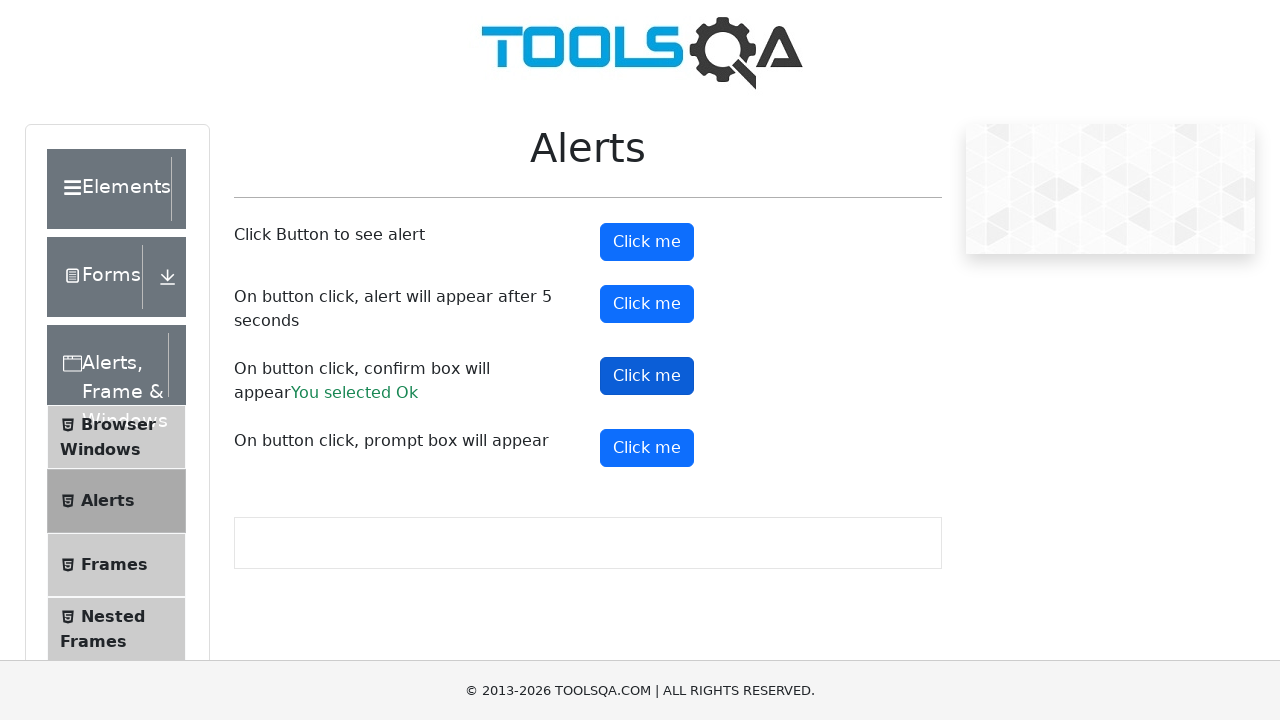

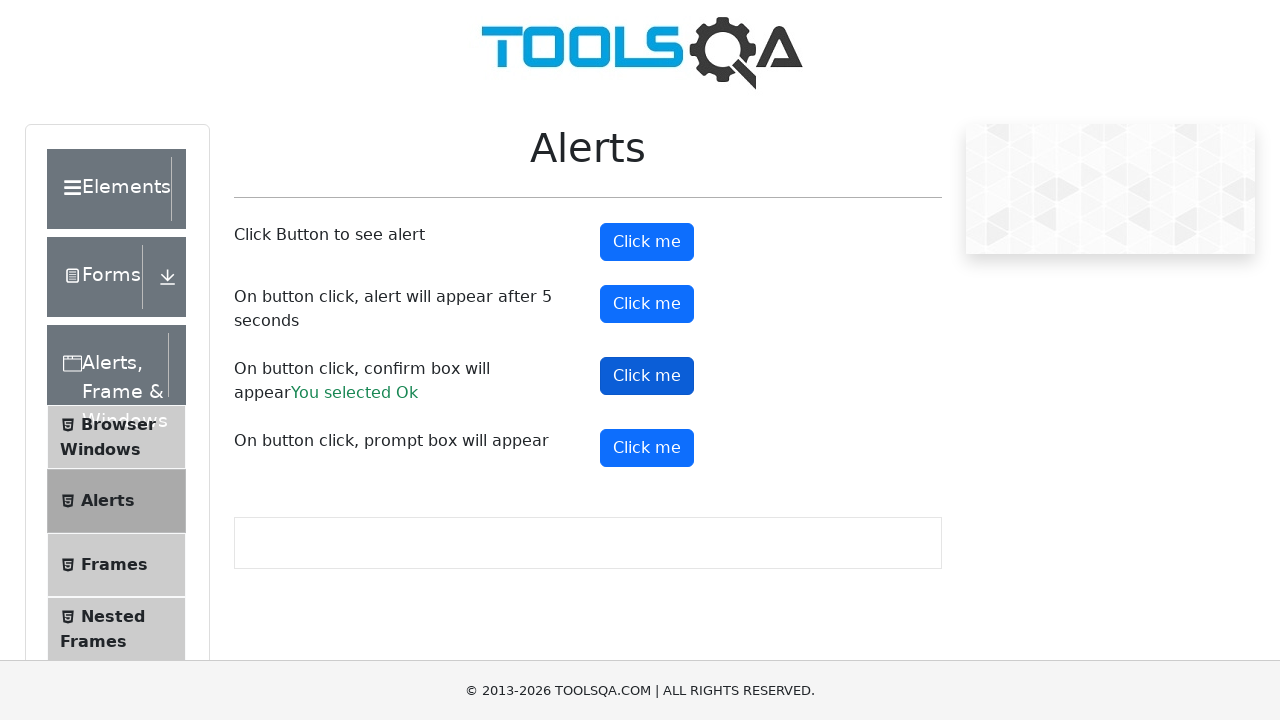